Tests dynamic loading functionality where an element is rendered after a loading bar completes, clicks a start button, waits for the element to appear, and verifies the text content.

Starting URL: http://the-internet.herokuapp.com/dynamic_loading/2

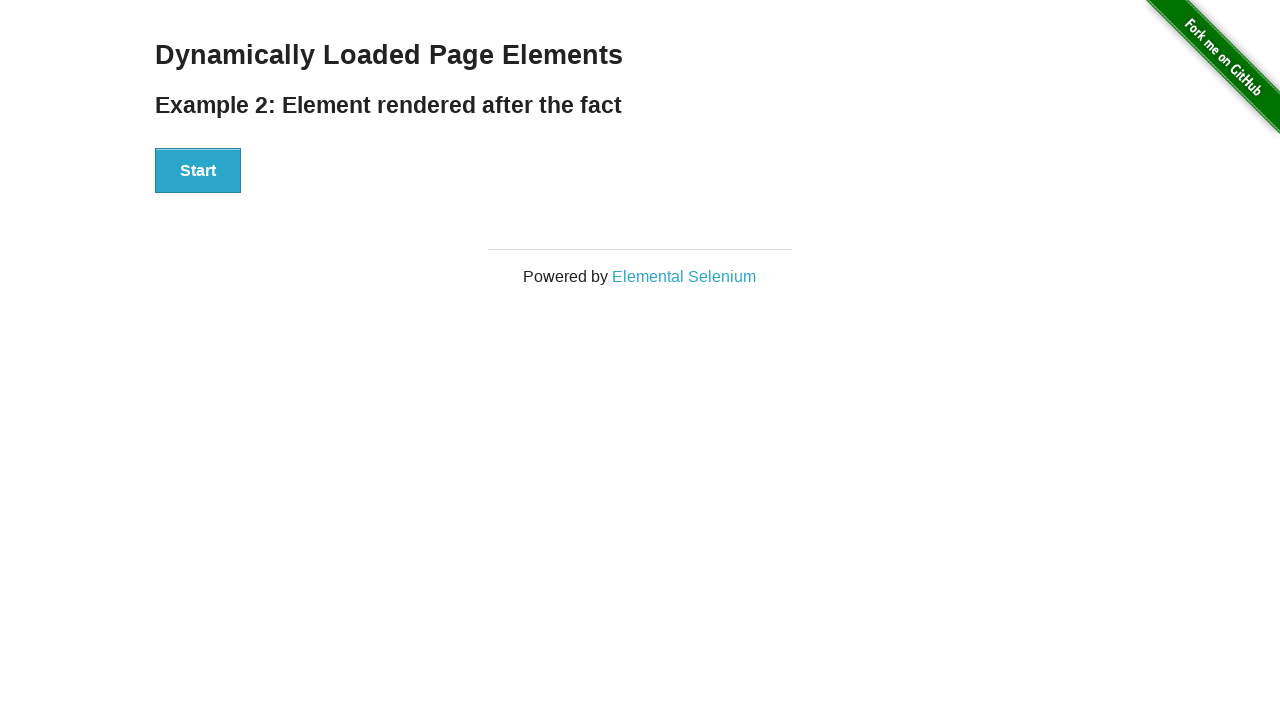

Clicked the Start button to initiate dynamic loading at (198, 171) on #start button
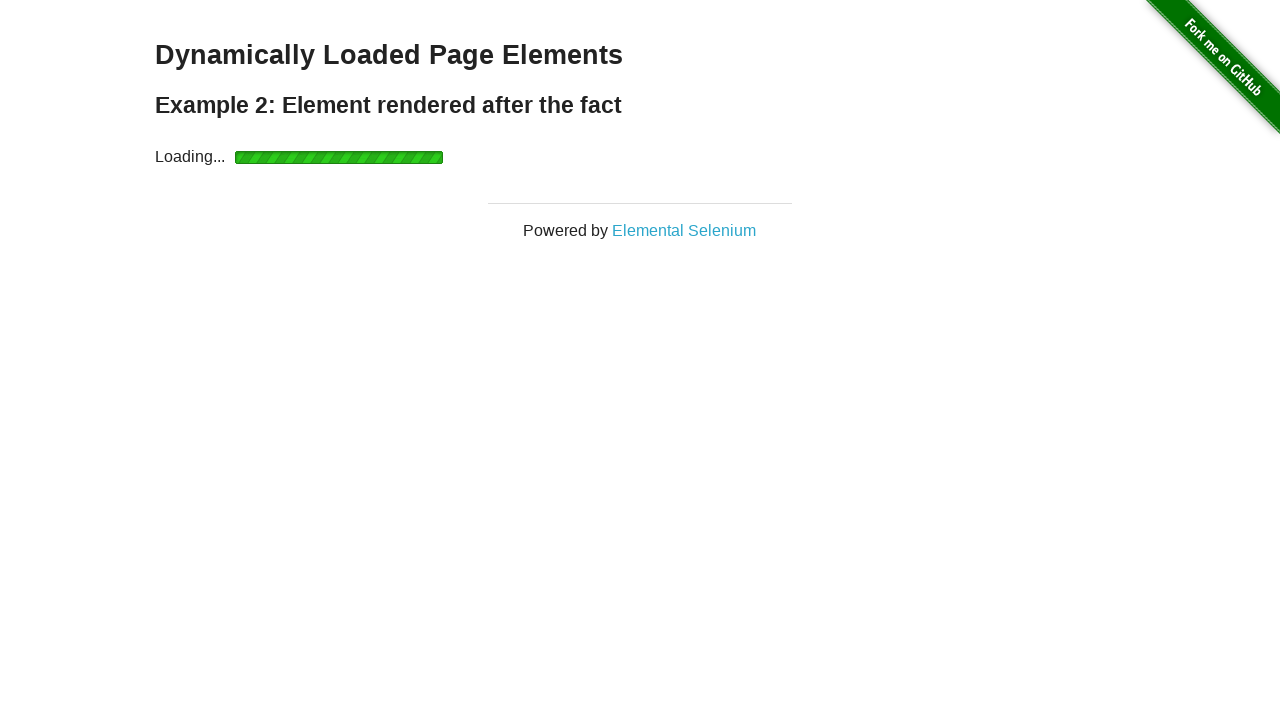

Waited for loading to complete and finish element to appear
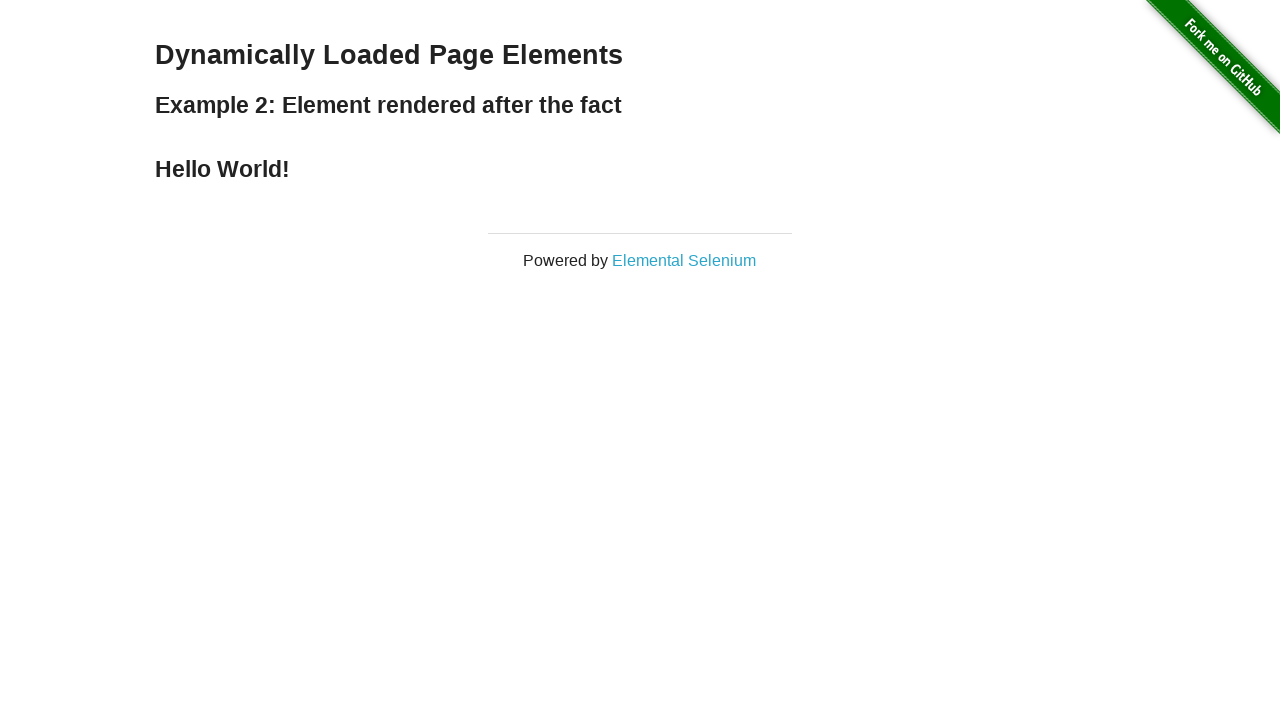

Verified that finish element displays 'Hello World!' text
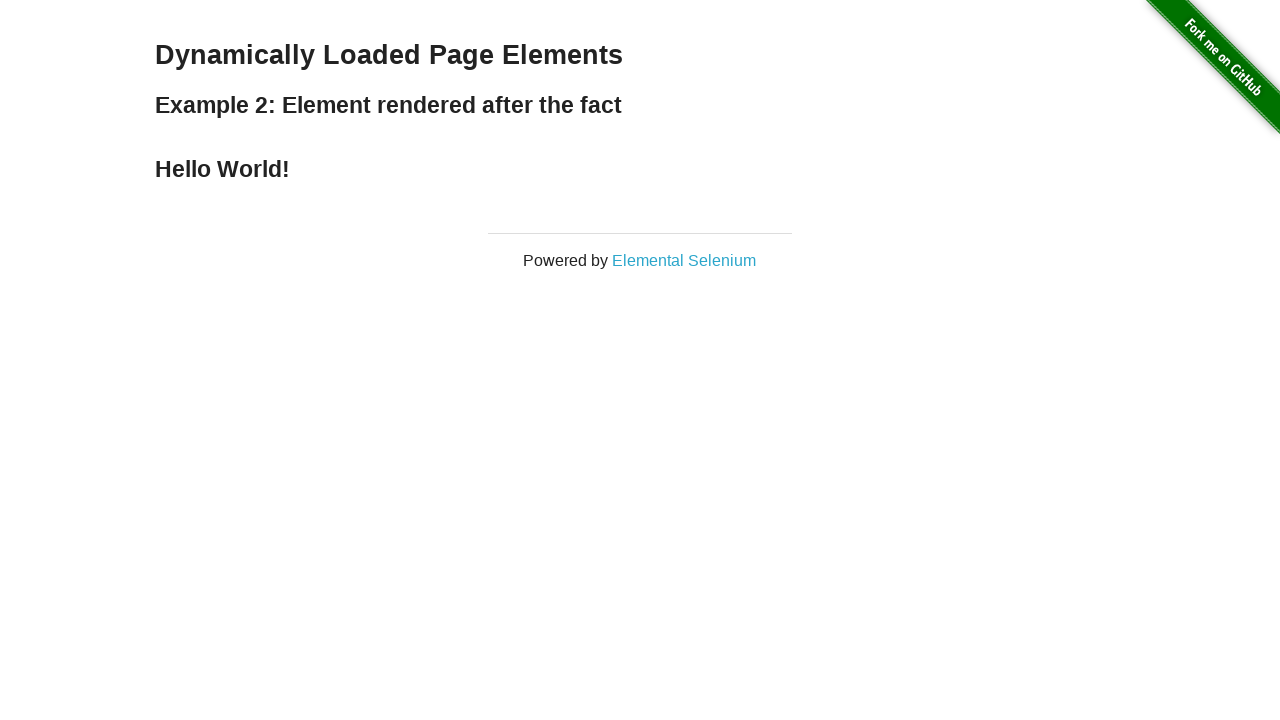

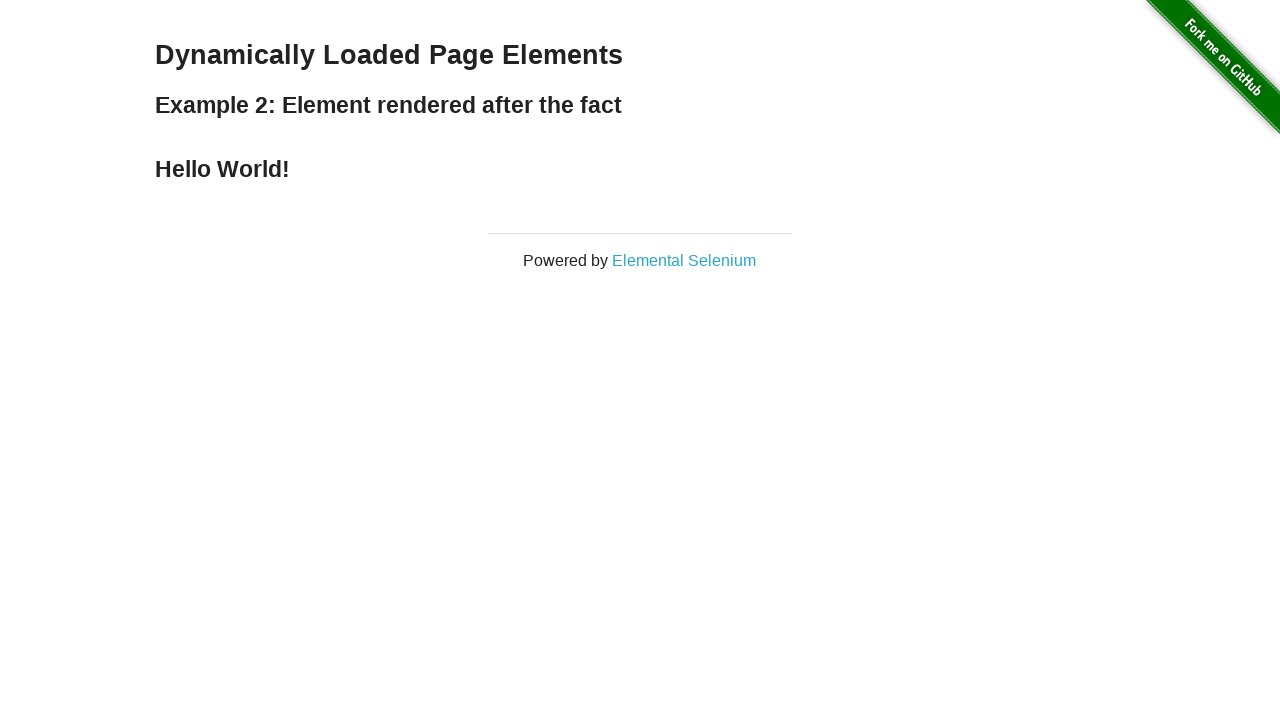